Tests filling a text field and validates the entered text value

Starting URL: https://antoniotrindade.com.br/treinoautomacao/elementsweb.html

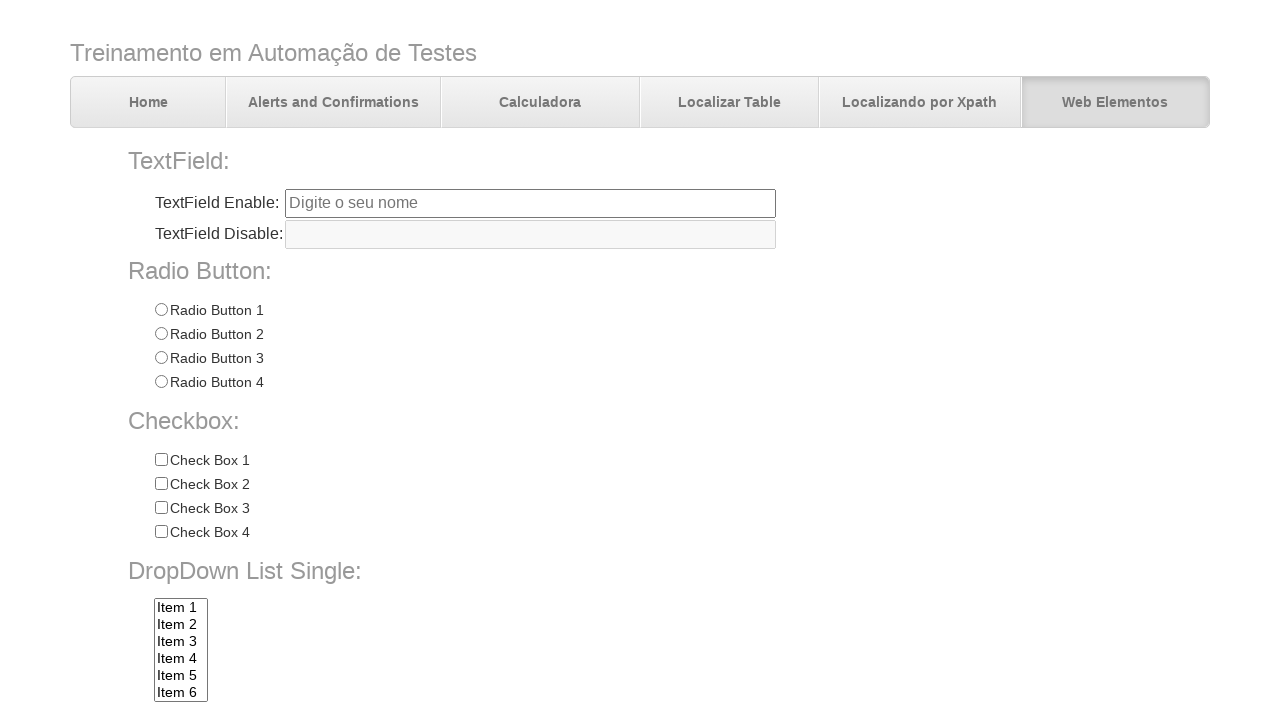

Filled text field with 'Hello world automation test' on input[name='txtbox1']
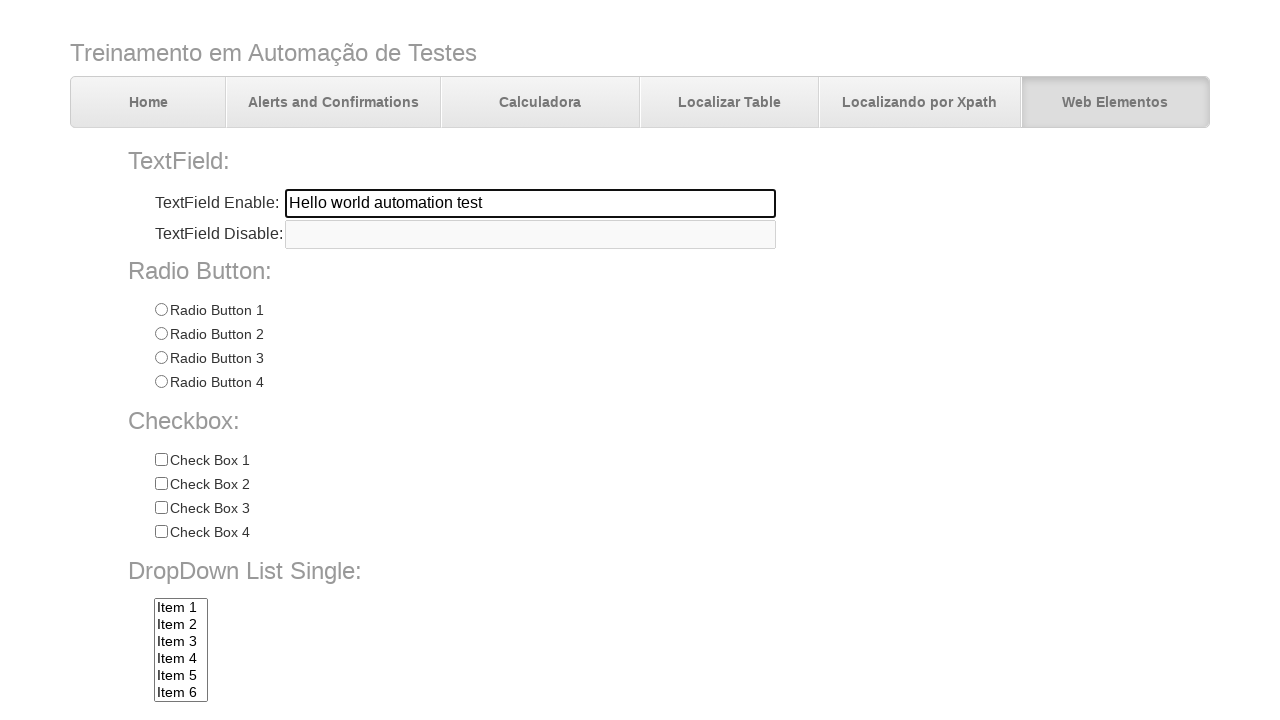

Located text field element
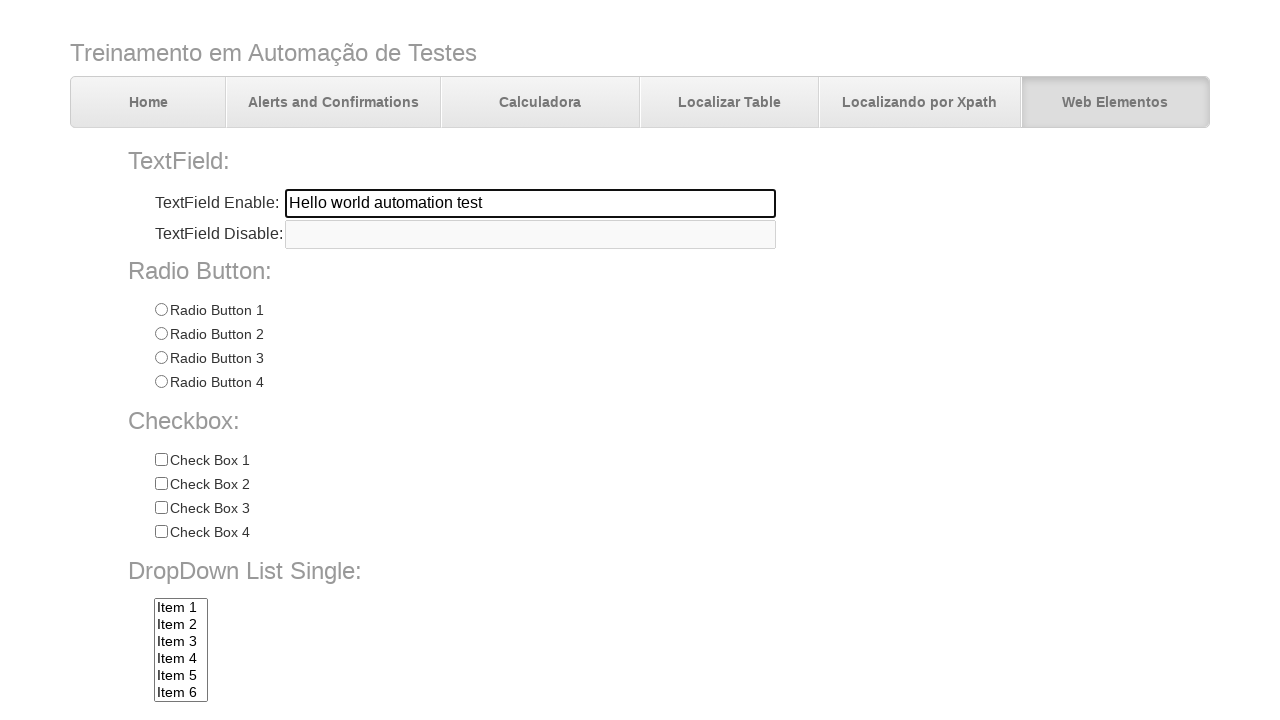

Validated text field contains correct value 'Hello world automation test'
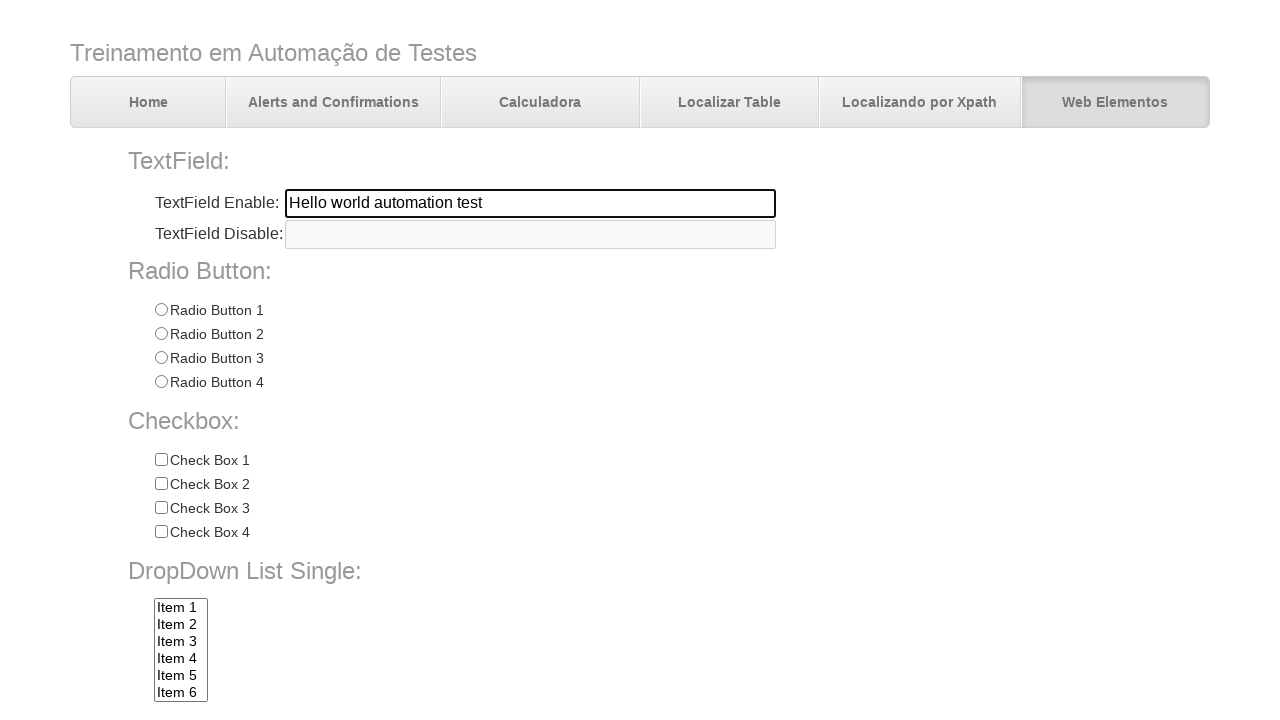

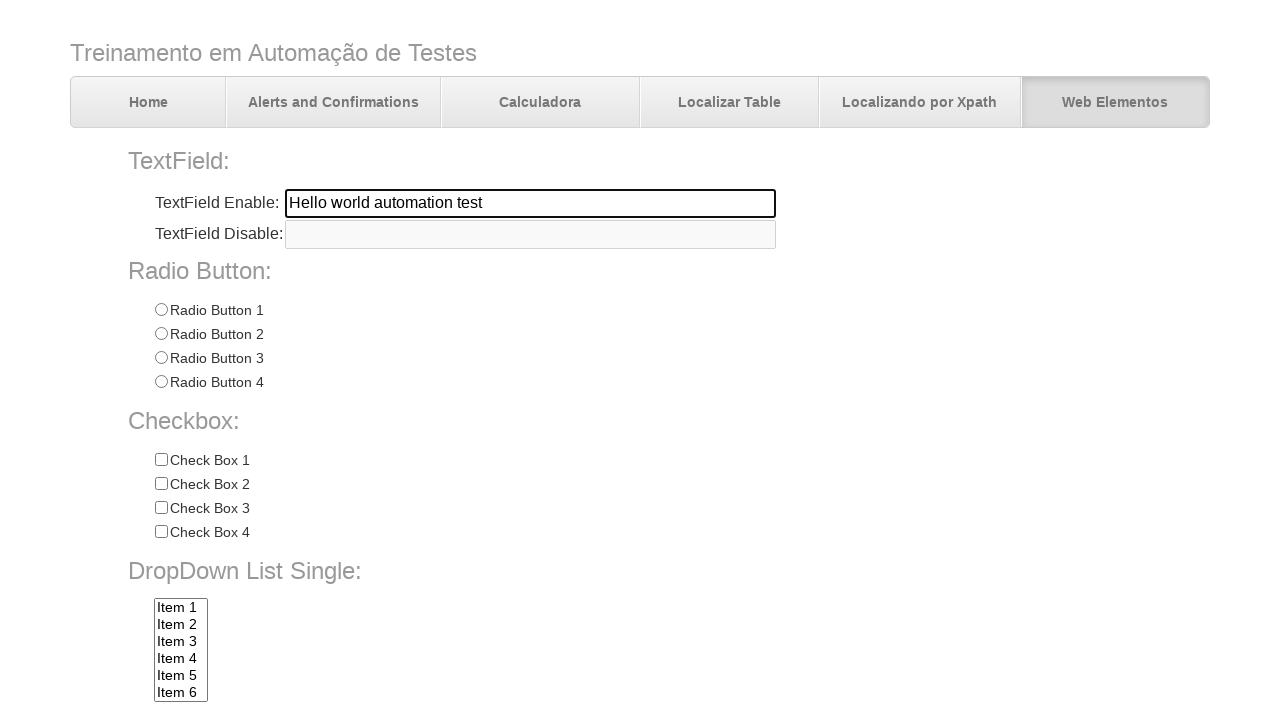